Tests the about section of Kyyte.io website by clicking on team member images, opening their LinkedIn profiles in new tabs, and closing the popups

Starting URL: https://kyyte.io/

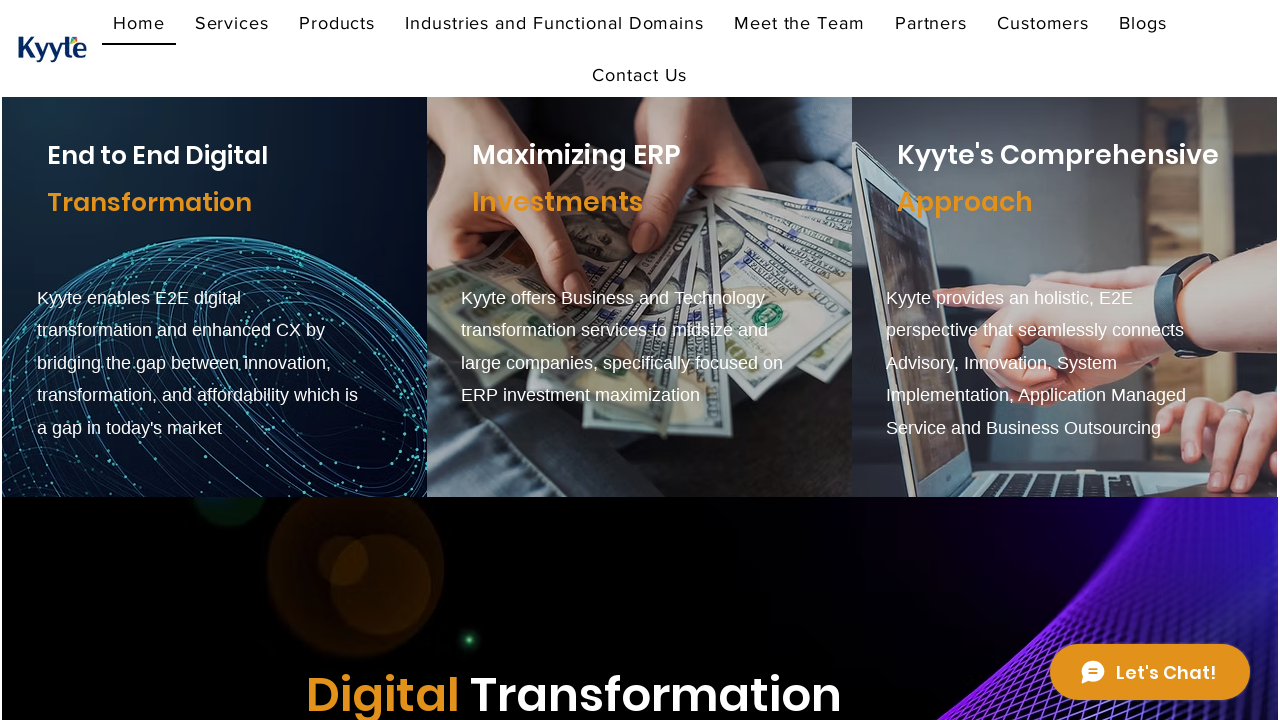

Scrolled down 1000px to view the about section
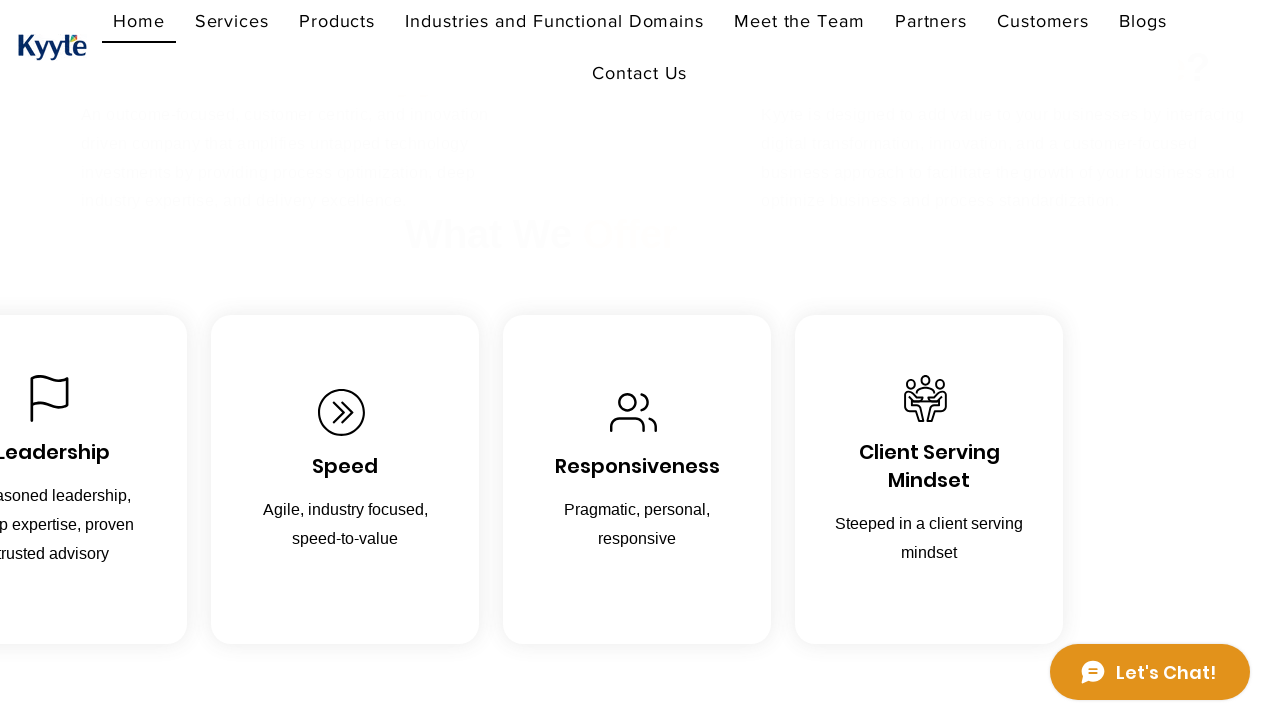

Located the team member image container
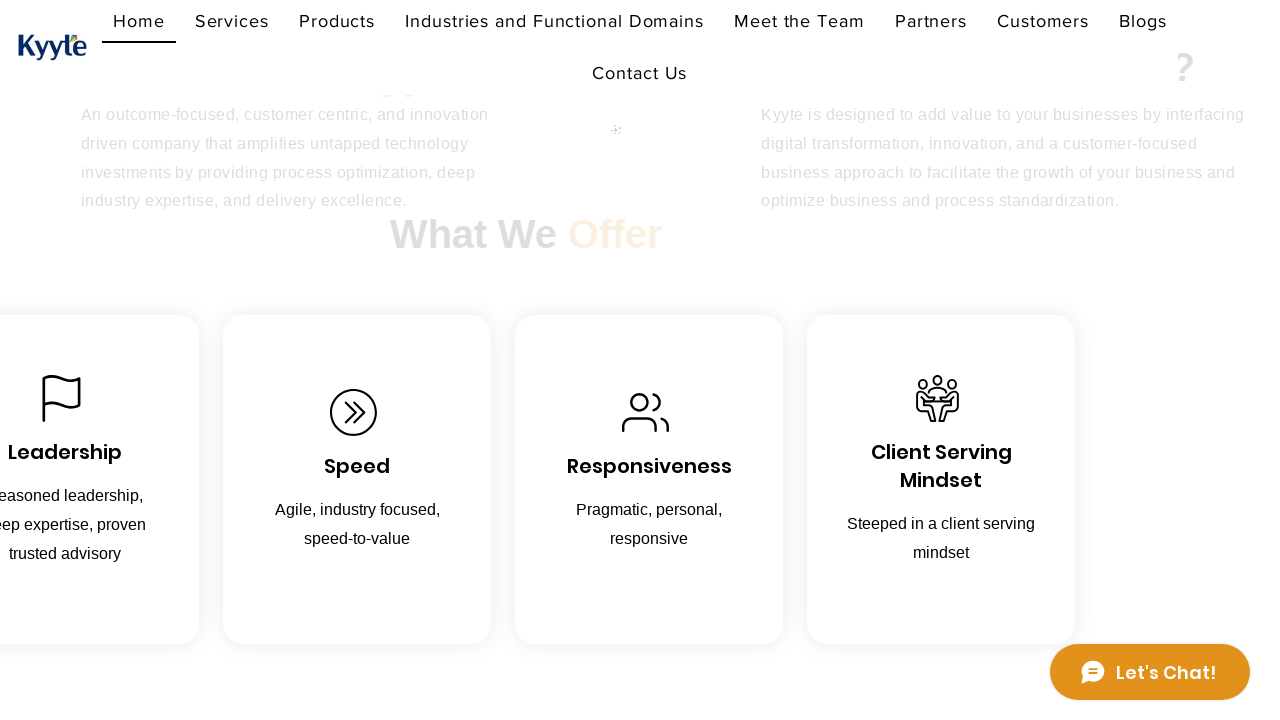

Found 0 team member image elements
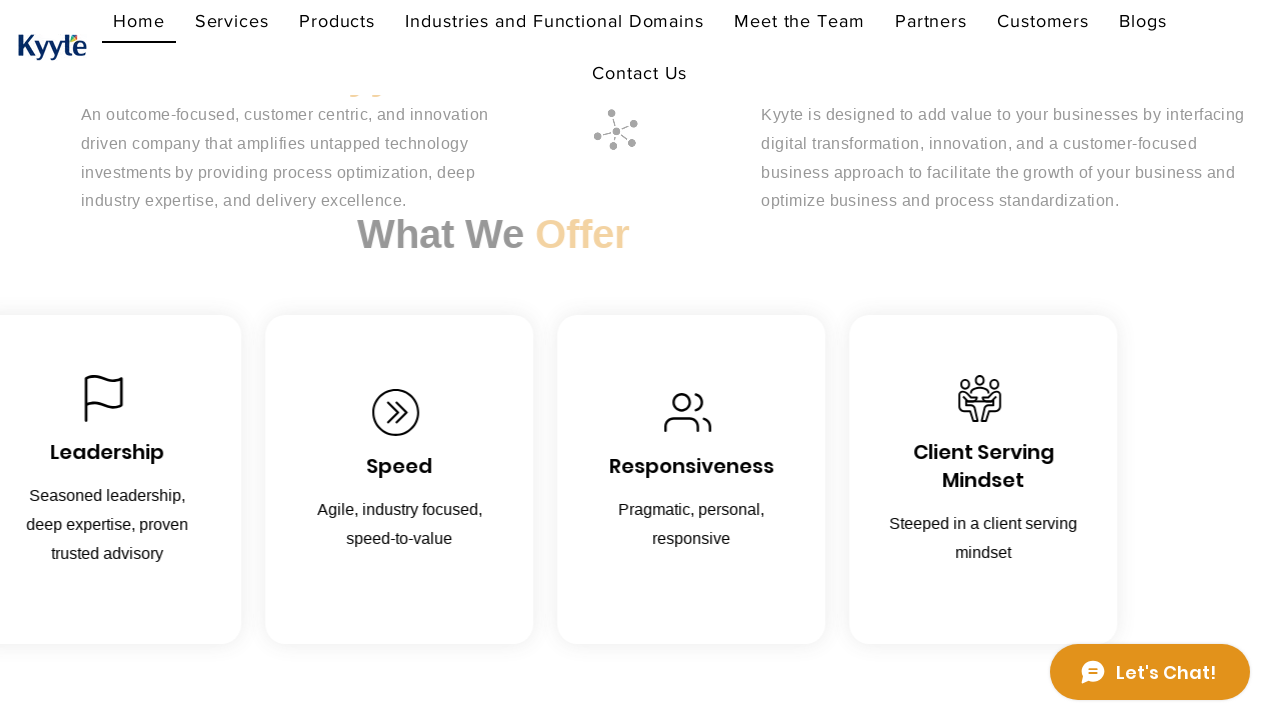

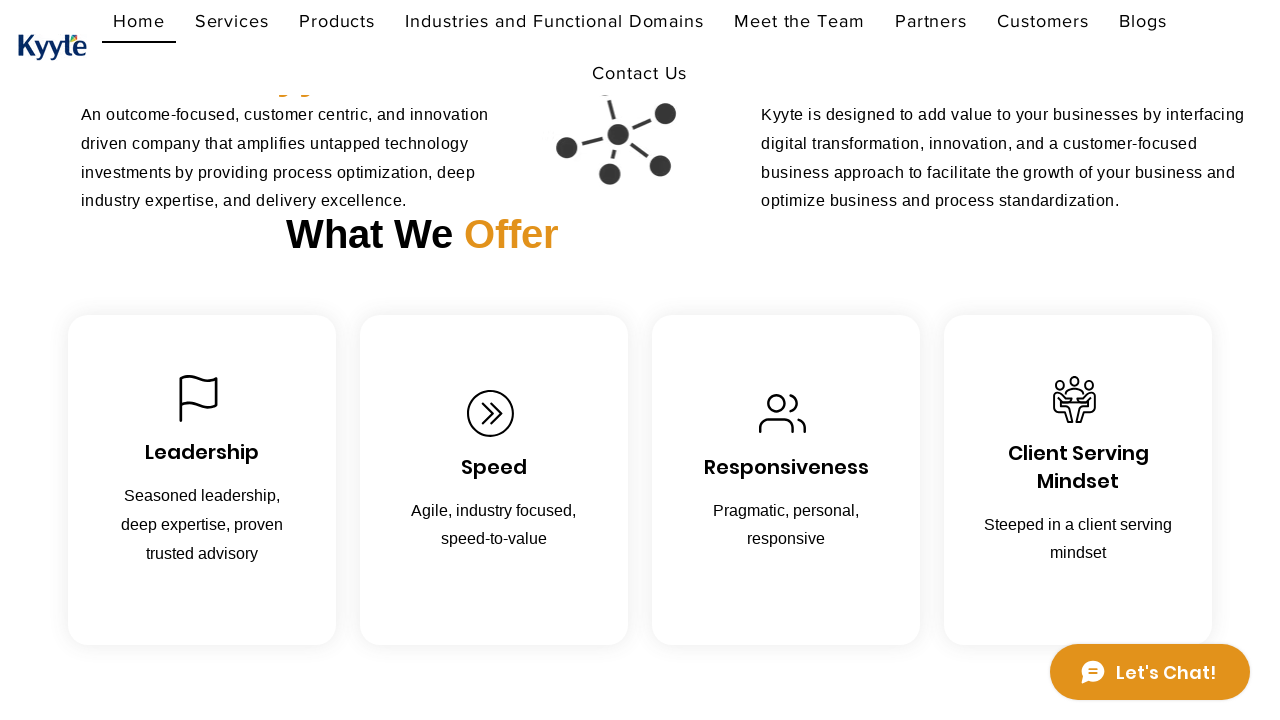